Verifies that the browser tab title contains "ТестОпс" when visiting the documentation home page.

Starting URL: https://qatools.ru/docs/

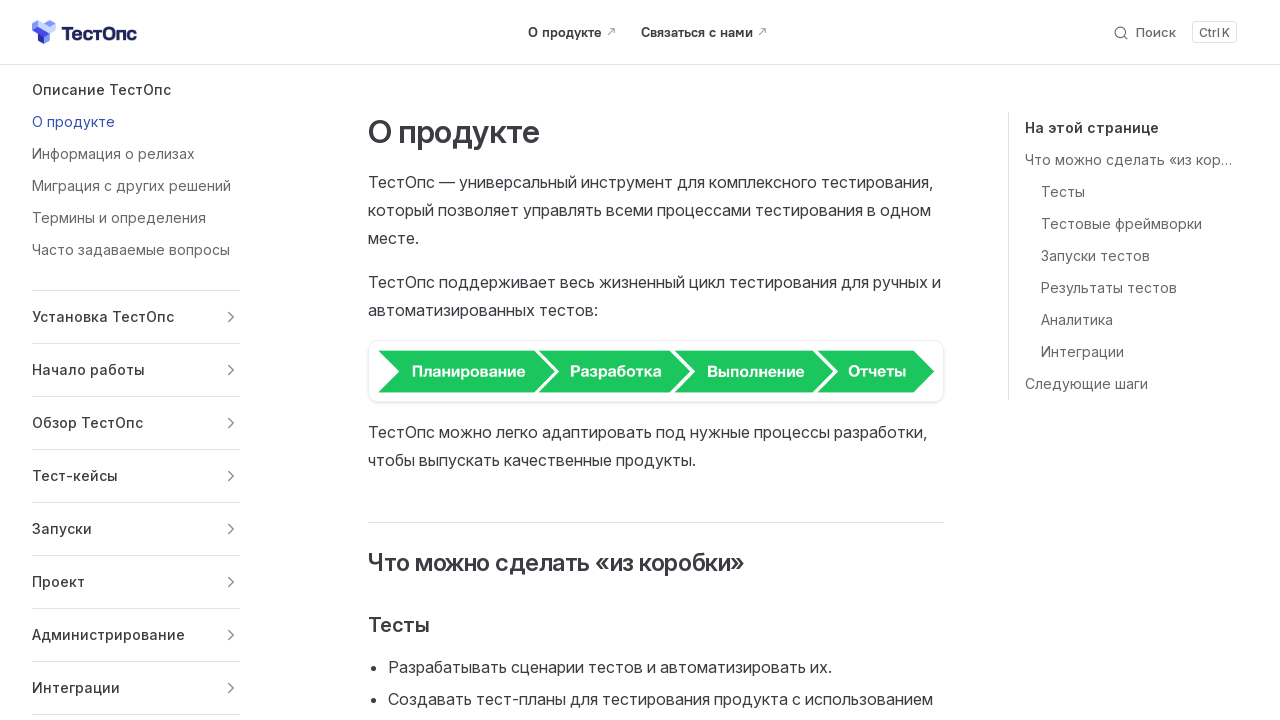

Navigated to documentation home page at https://qatools.ru/docs/
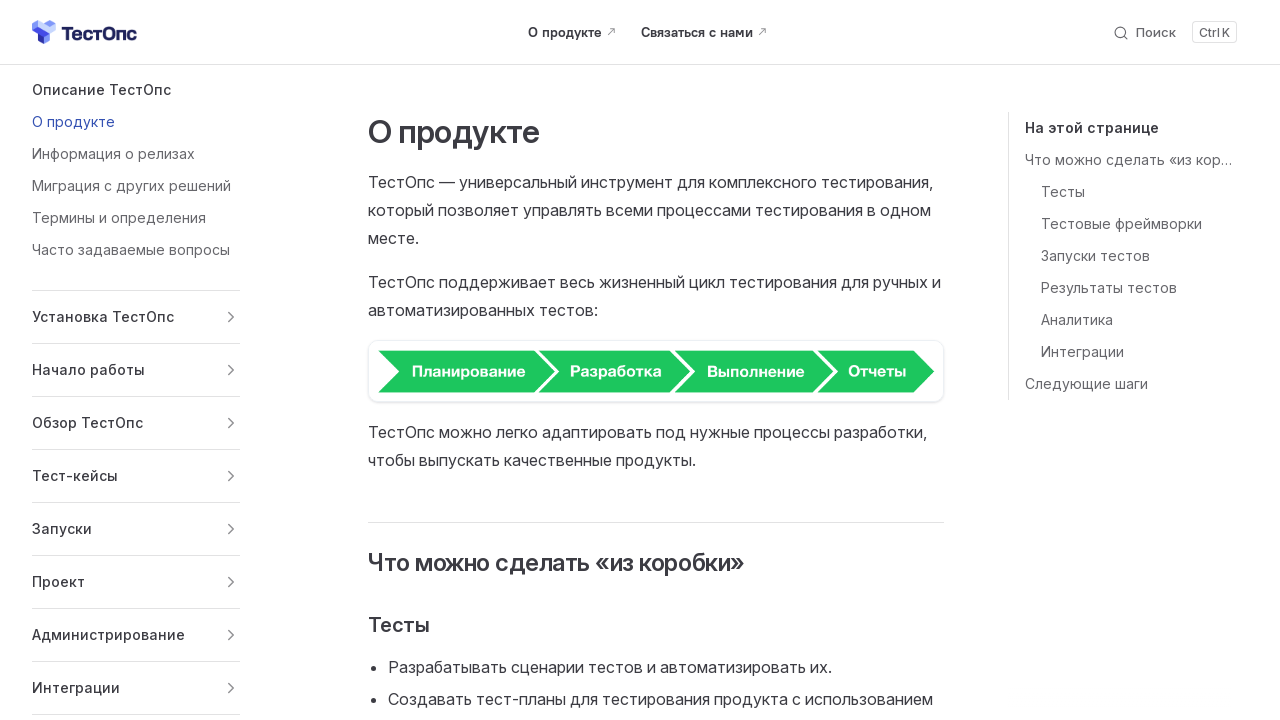

Verified that browser tab title contains 'ТестОпс'
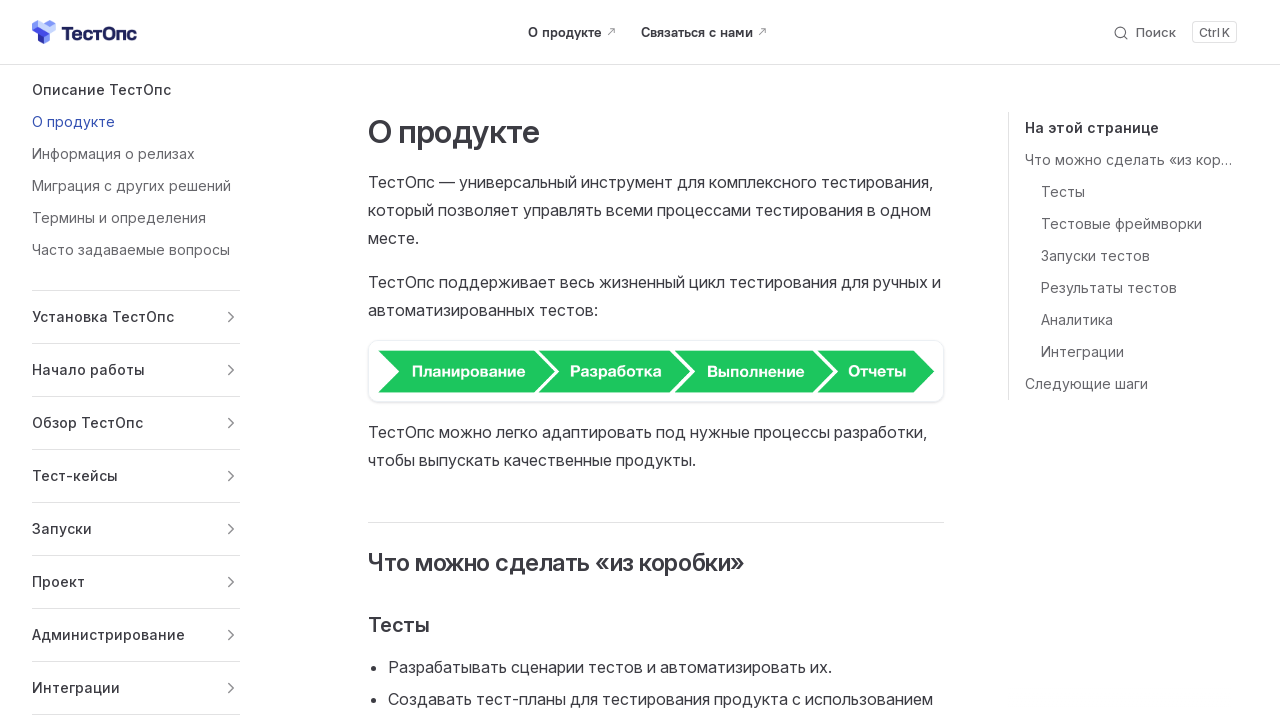

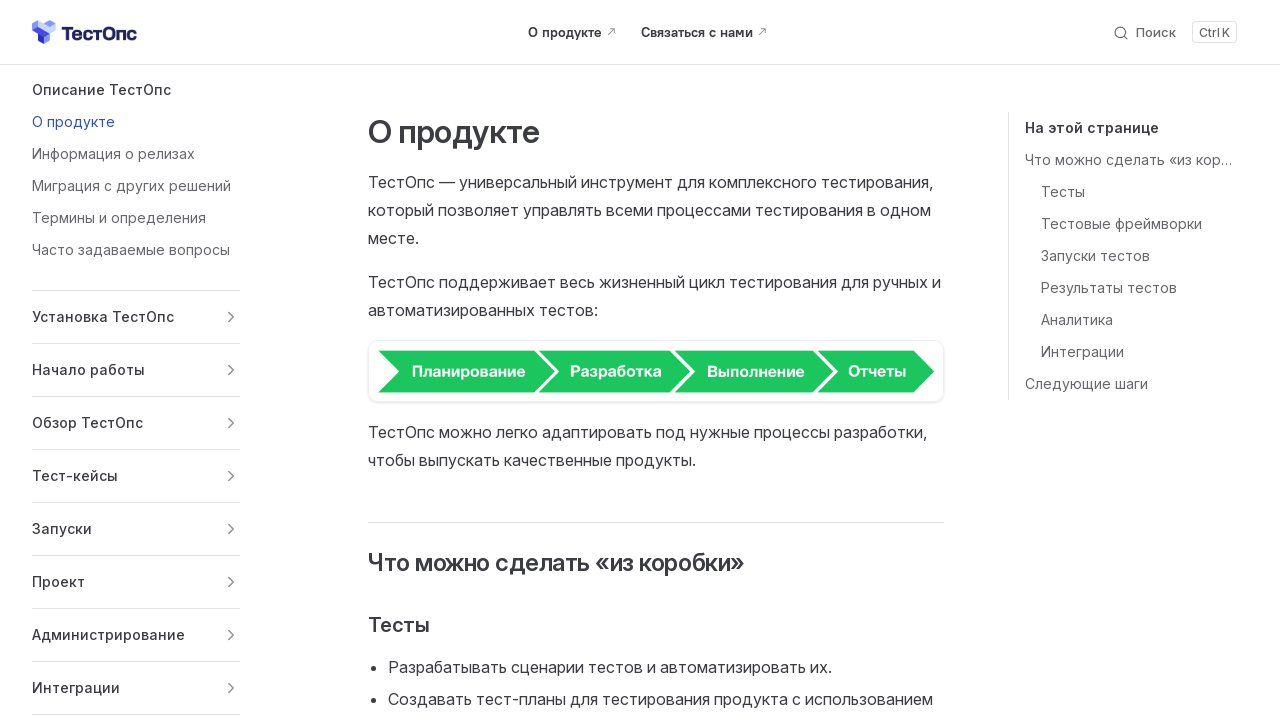